Tests JavaScript prompt popup by clicking the JS Prompt button, dismissing the prompt without entering text, and verifying the null result message

Starting URL: https://the-internet.herokuapp.com/javascript_alerts

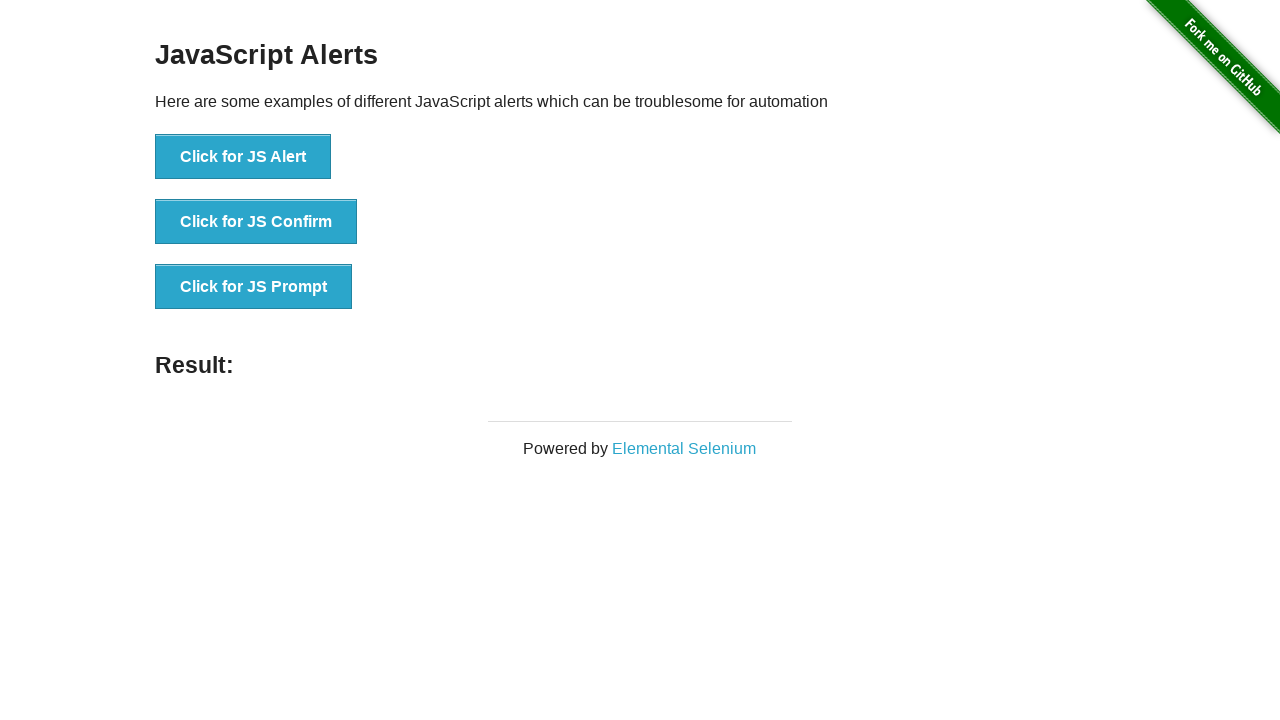

Set up dialog handler to dismiss prompts
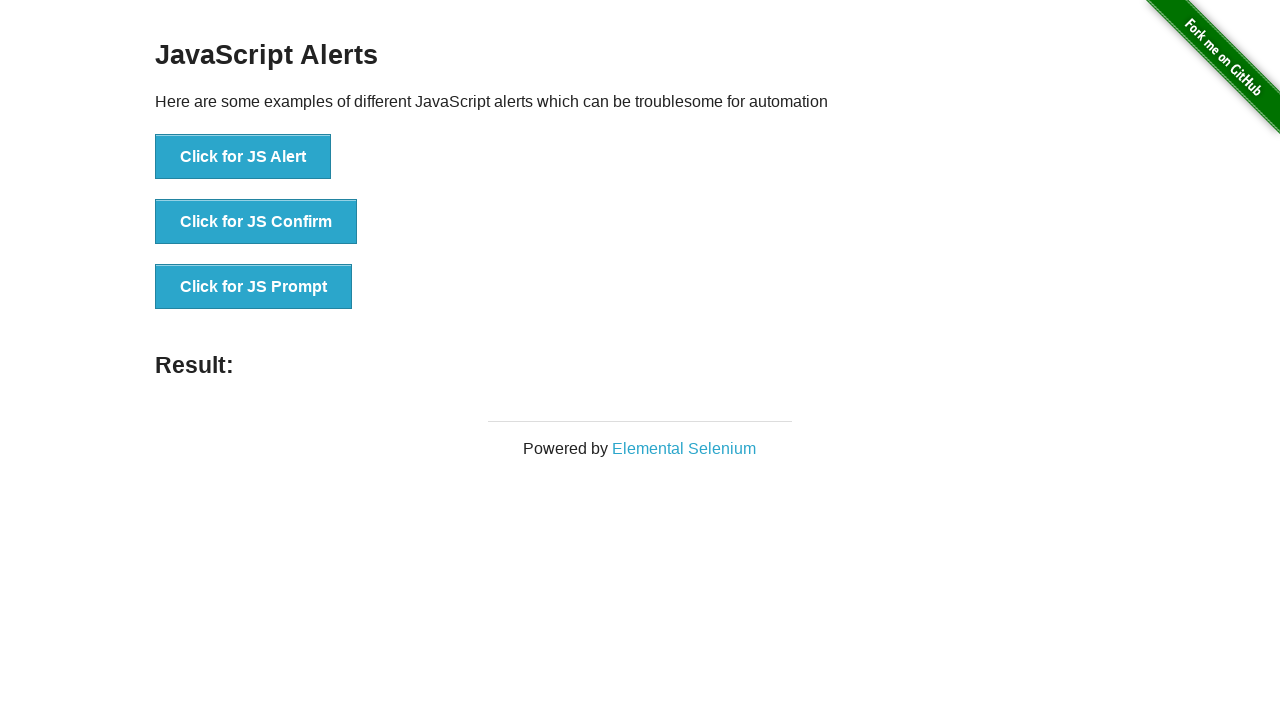

Clicked the JS Prompt button at (254, 287) on button[onclick*='jsPrompt']
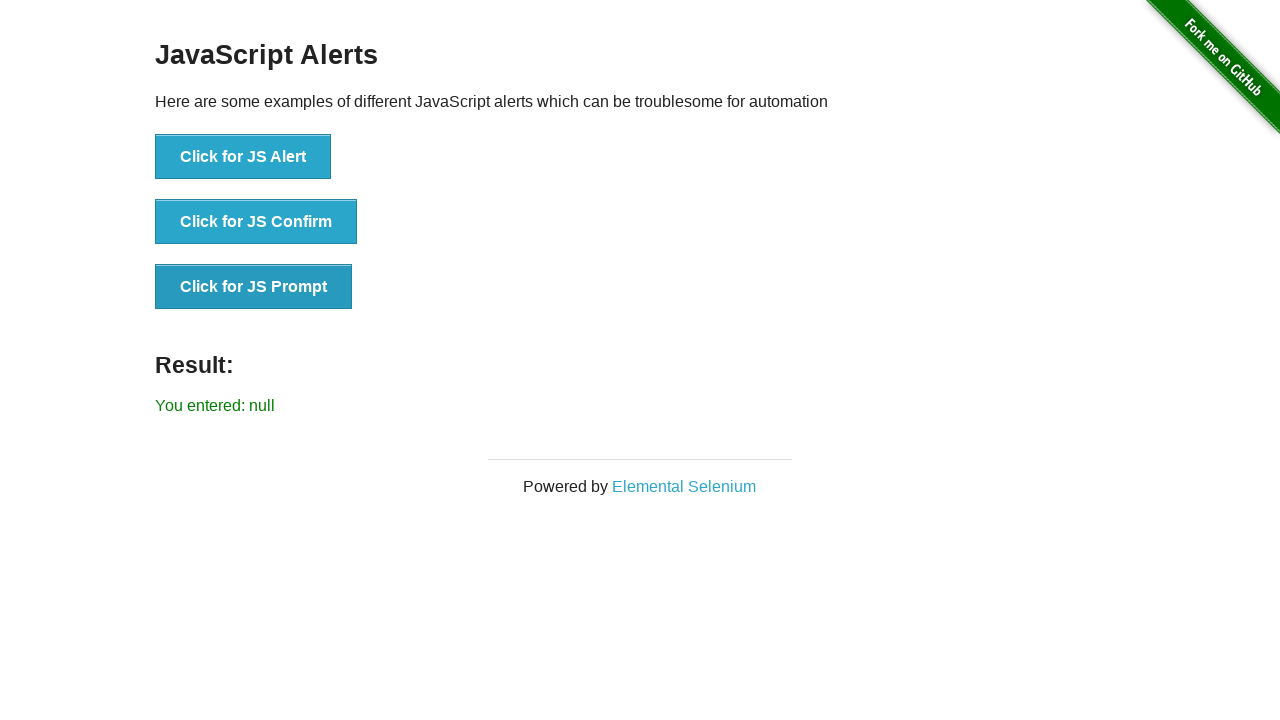

Waited for result message to appear
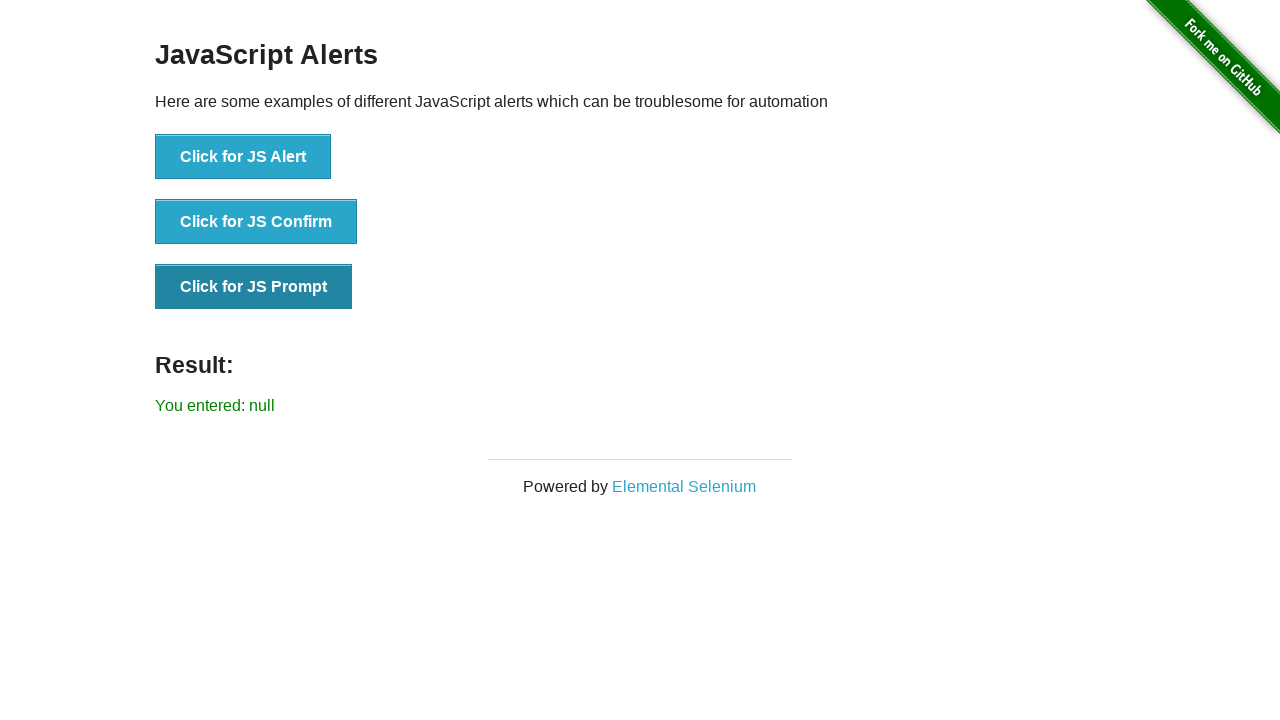

Verified result message shows: You entered: null
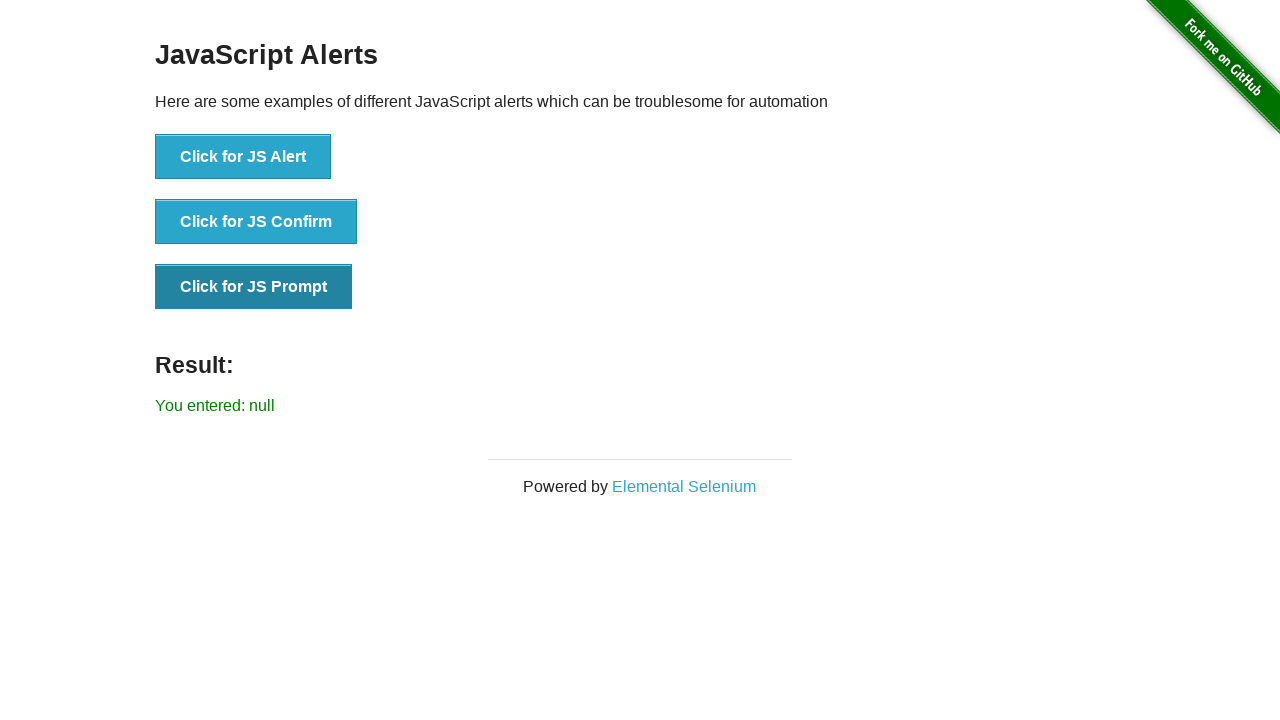

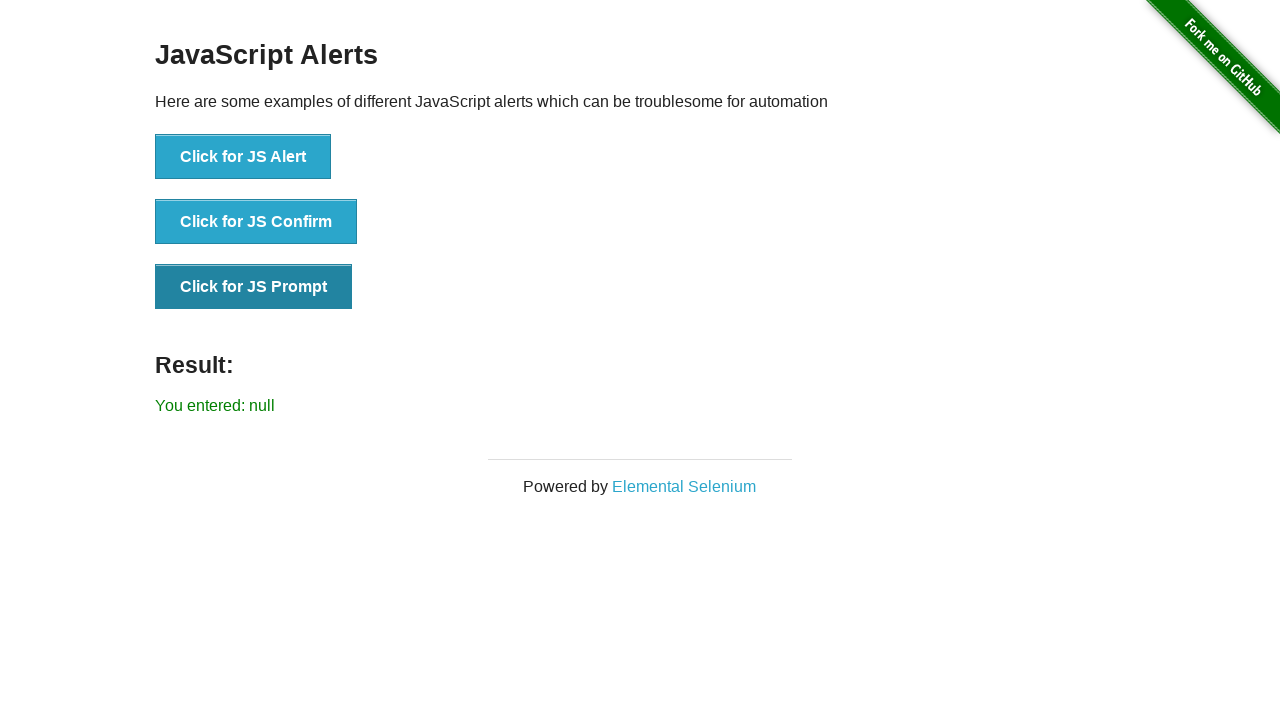